Tests filling out the practice form with required fields plus additional fields (email, date of birth, subjects) and submitting it to verify the confirmation message appears.

Starting URL: https://demoqa.com/automation-practice-form

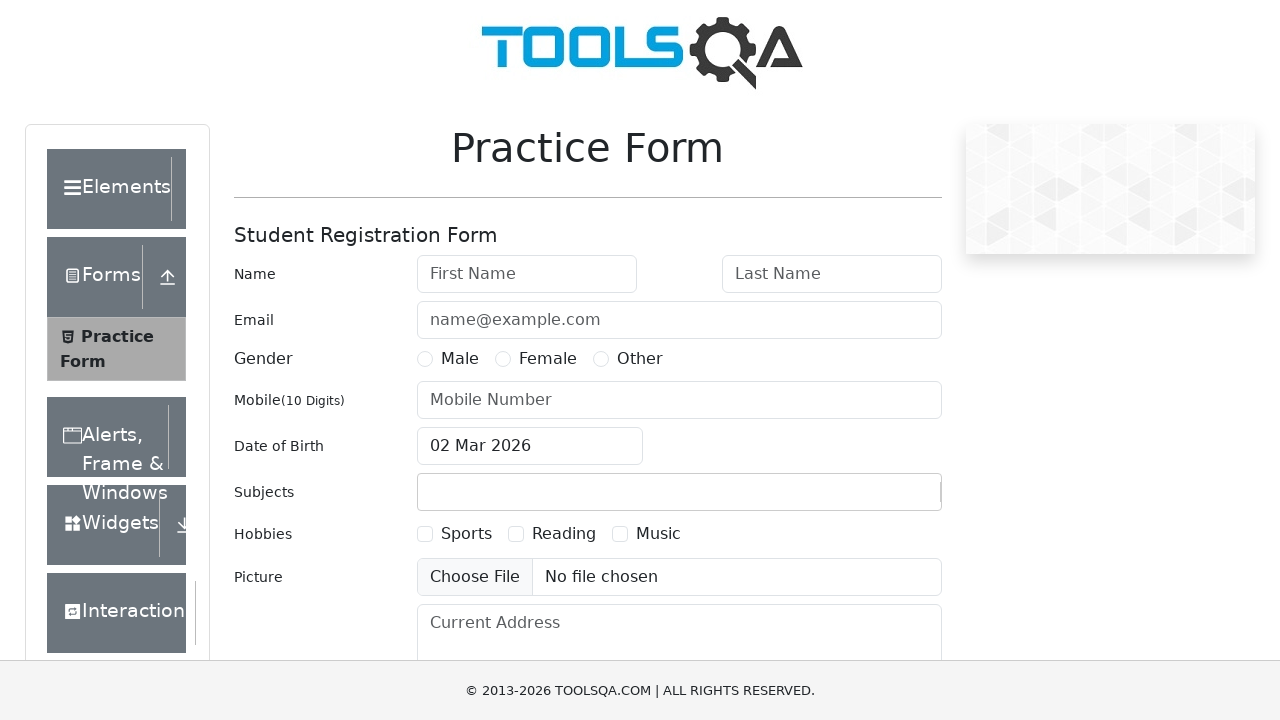

Filled first name field with 'Ilya' on #firstName
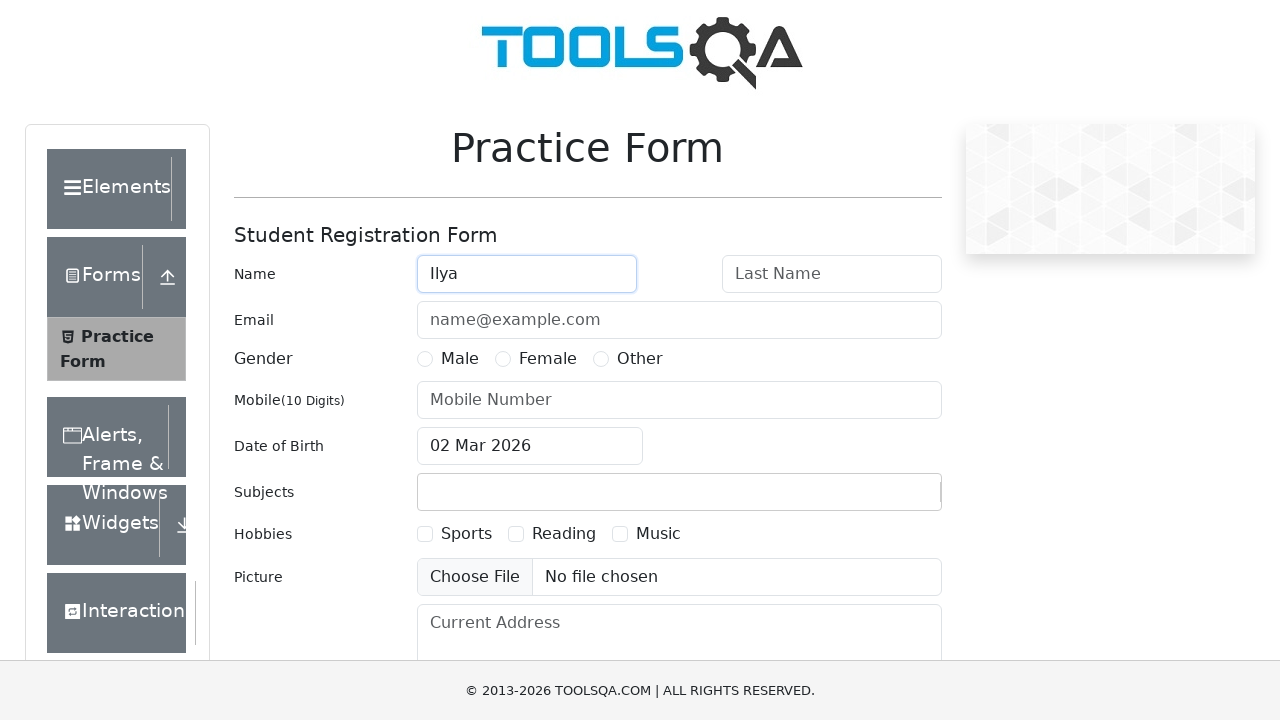

Filled last name field with 'Varlamov' on #lastName
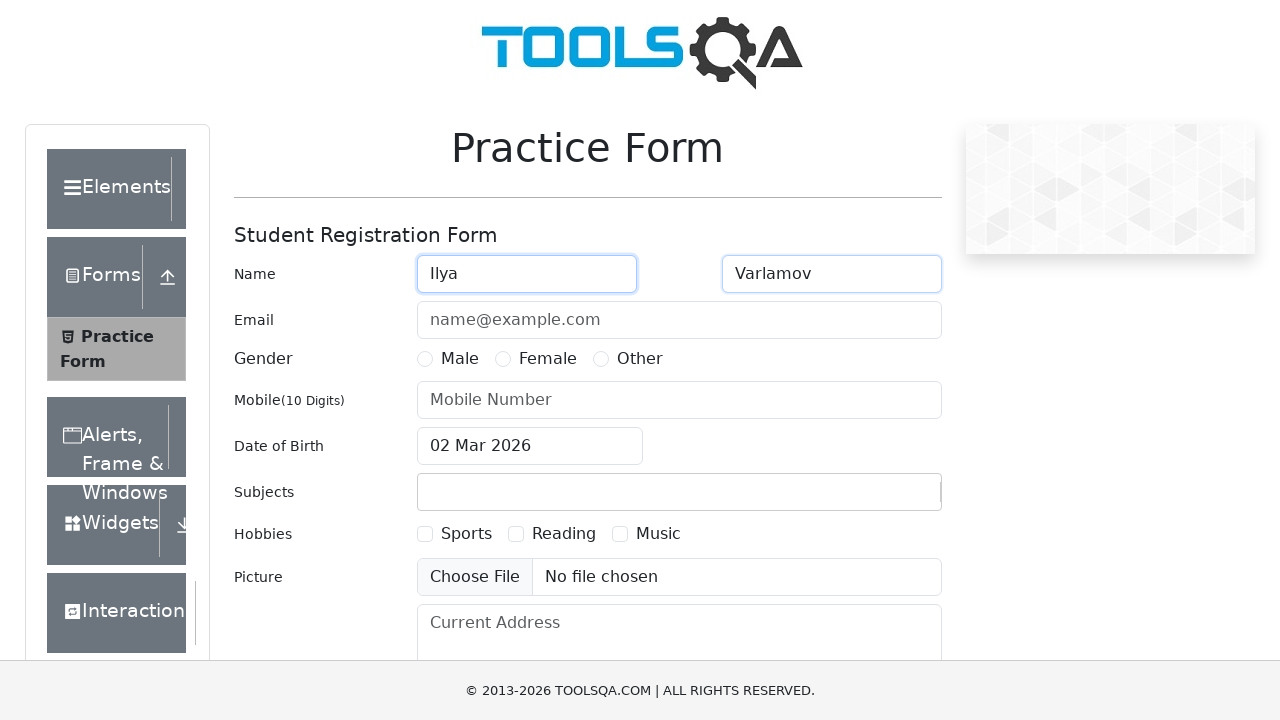

Filled email field with 'test@gmail.com' on #userEmail
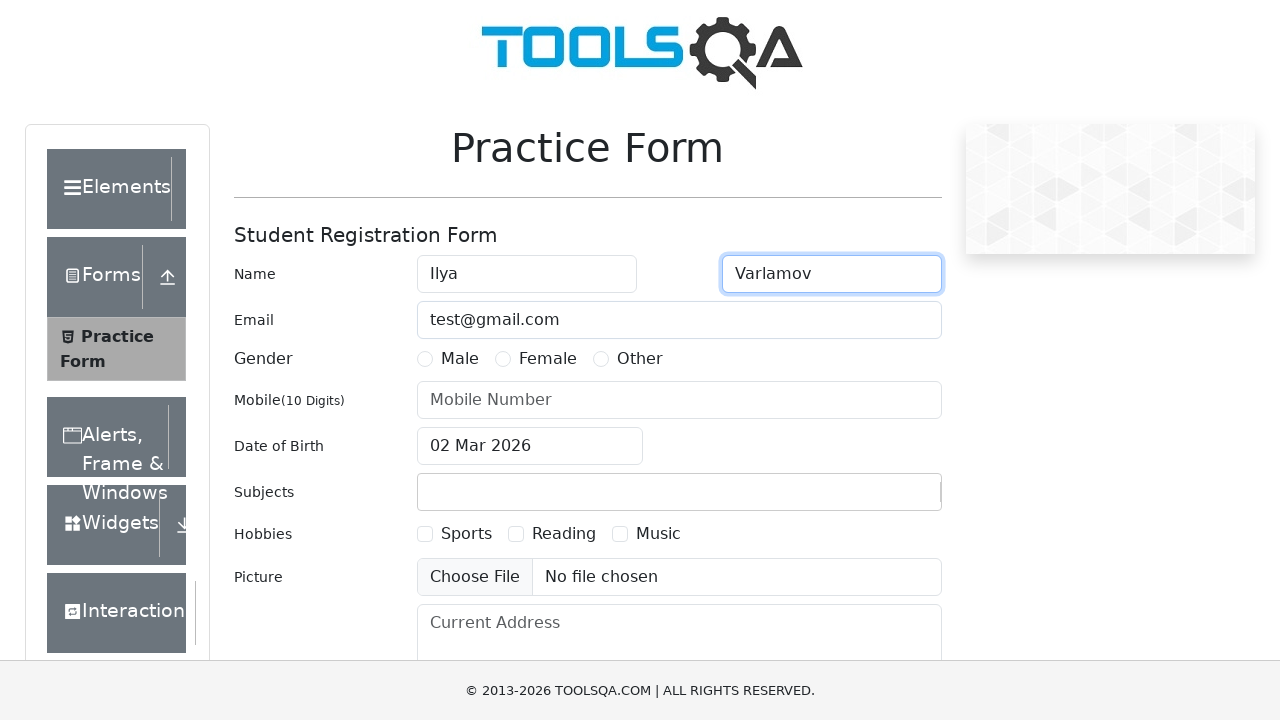

Selected 'Other' gender option at (640, 359) on label[for='gender-radio-3']
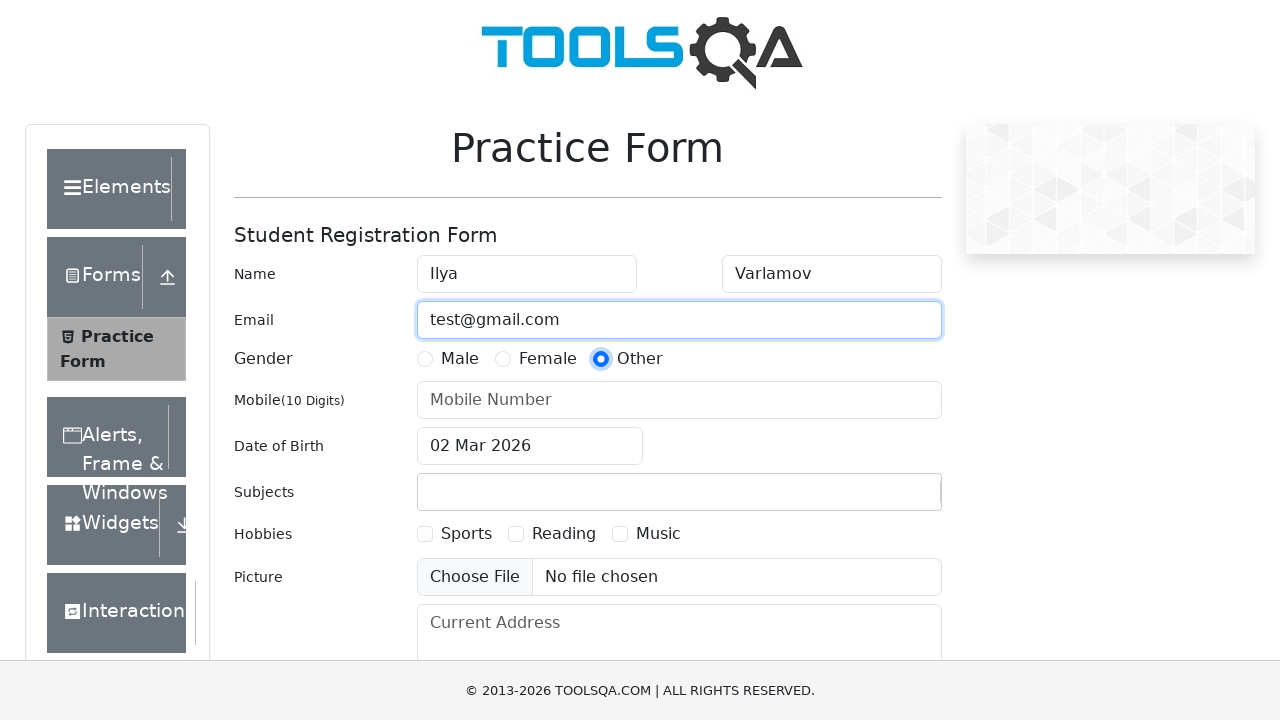

Filled mobile phone number with '1234567890' on #userNumber
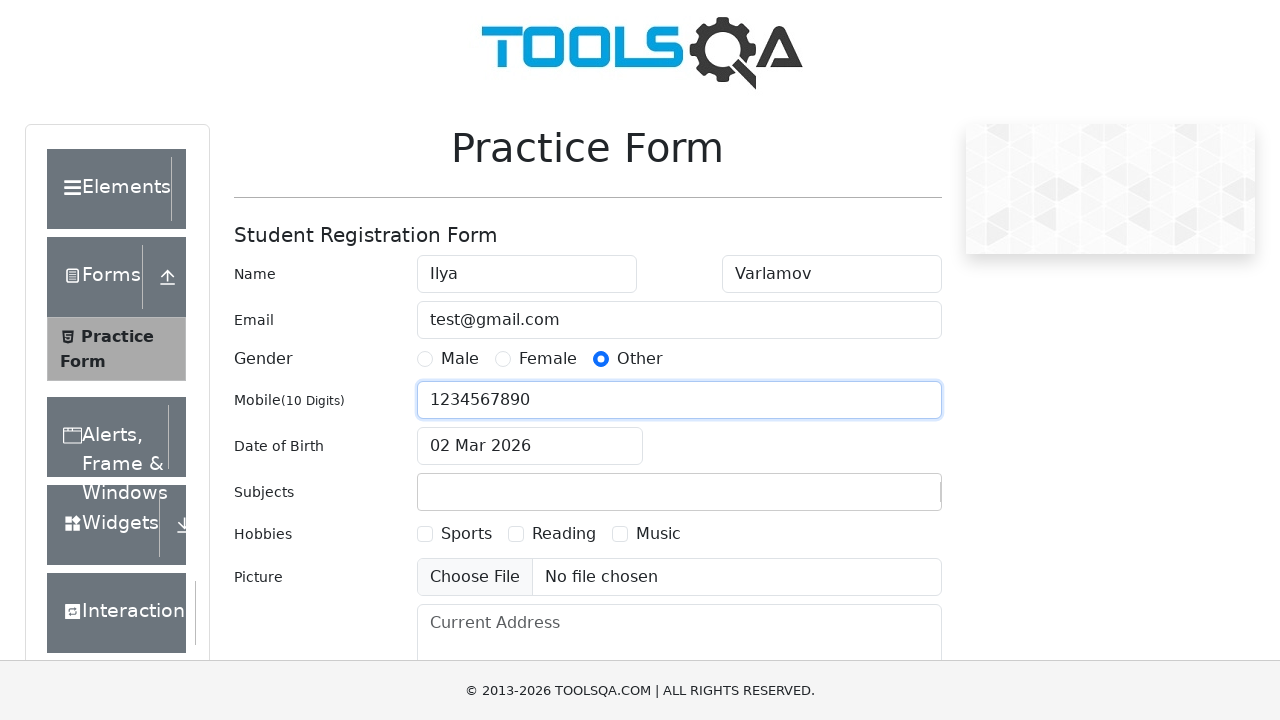

Opened date picker calendar at (530, 446) on #dateOfBirthInput
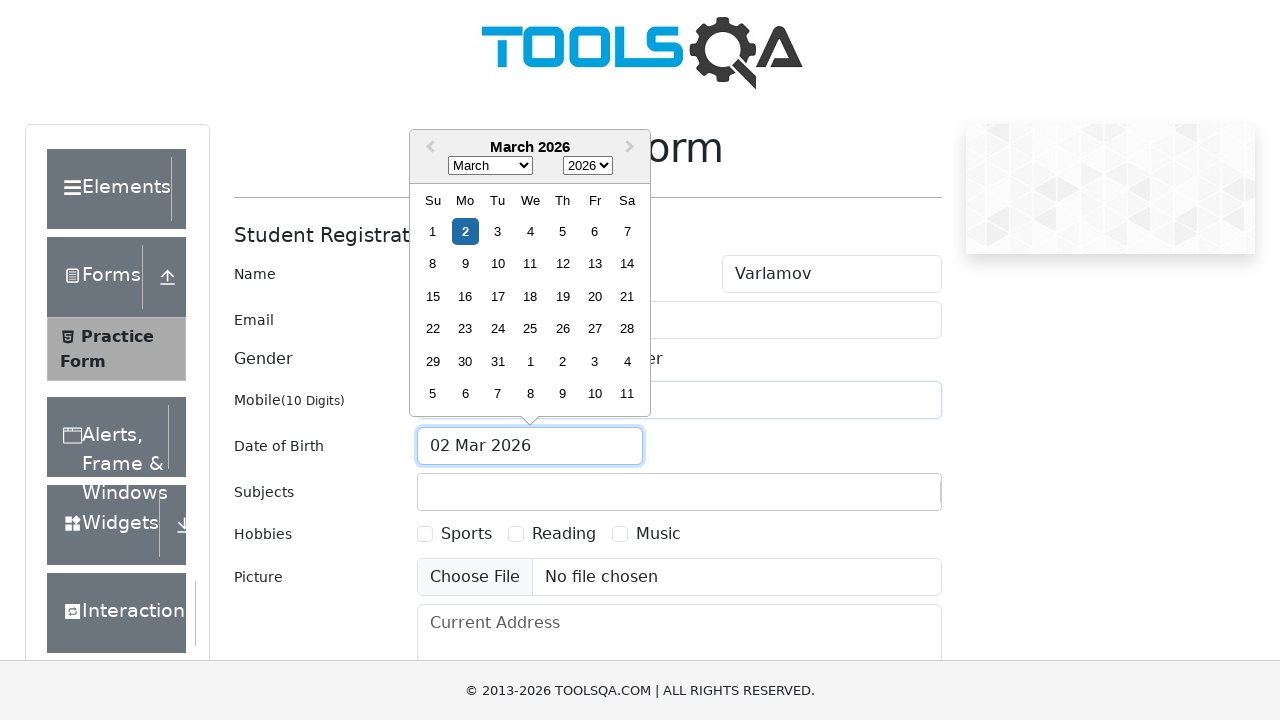

Selected date from calendar at (465, 231) on .react-datepicker__day--002:not(.react-datepicker__day--outside-month)
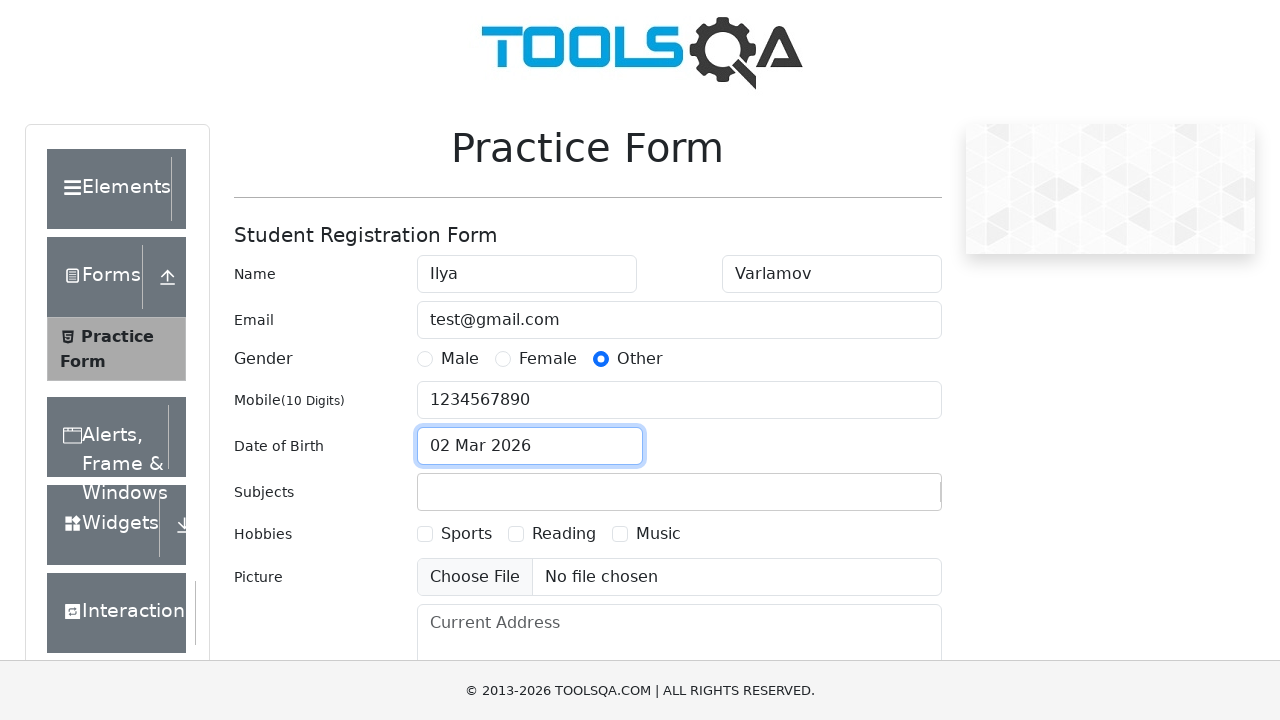

Clicked on subjects input field at (679, 492) on #subjectsContainer
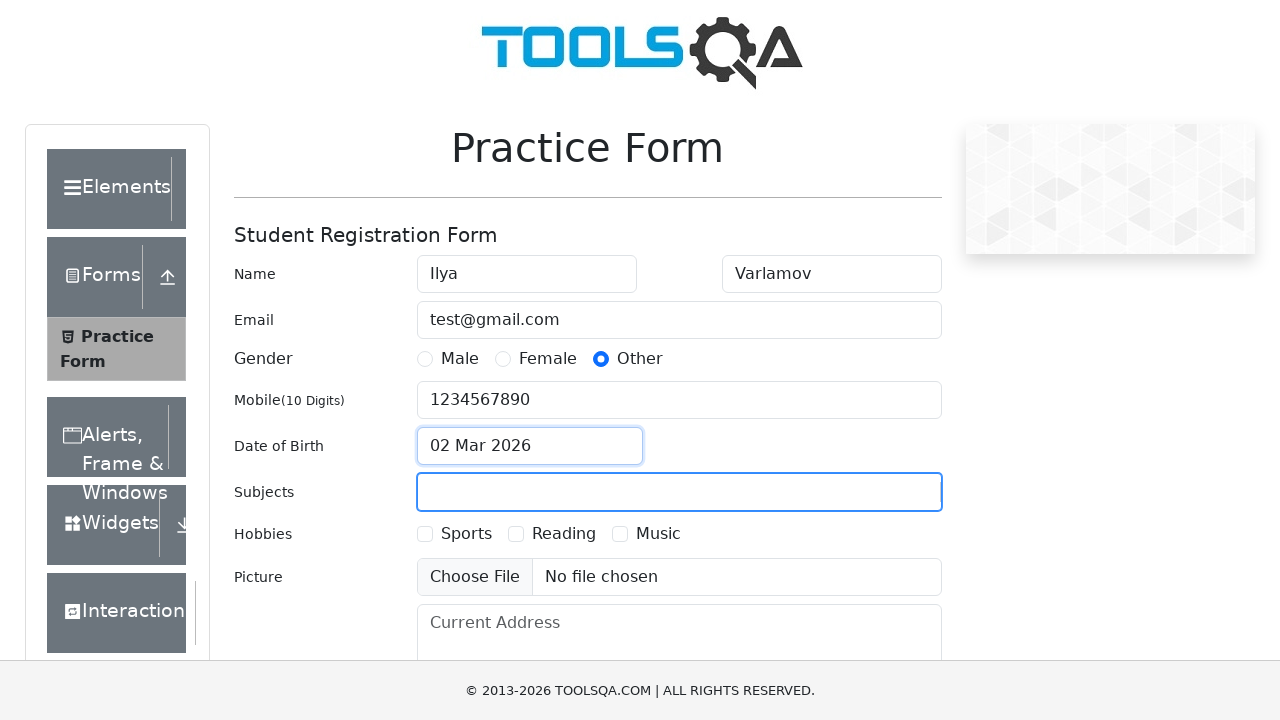

Typed 'History' in subjects field on #subjectsInput
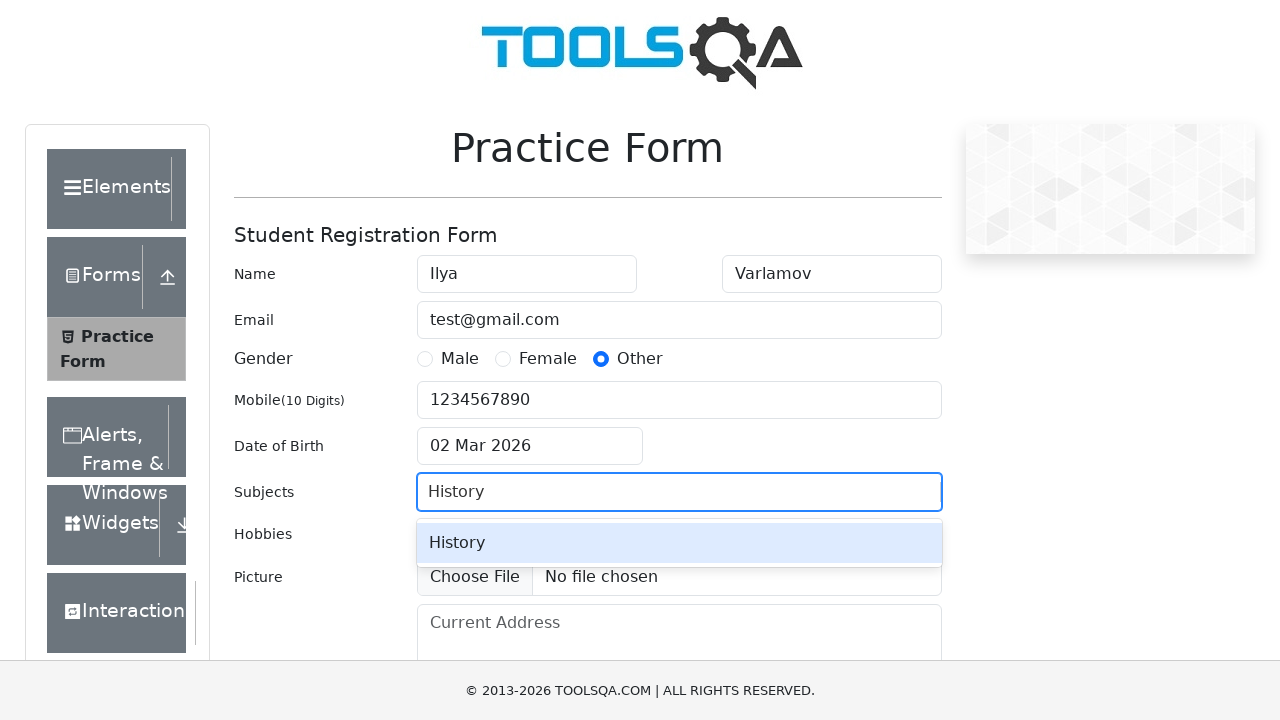

Pressed Enter to confirm subject selection
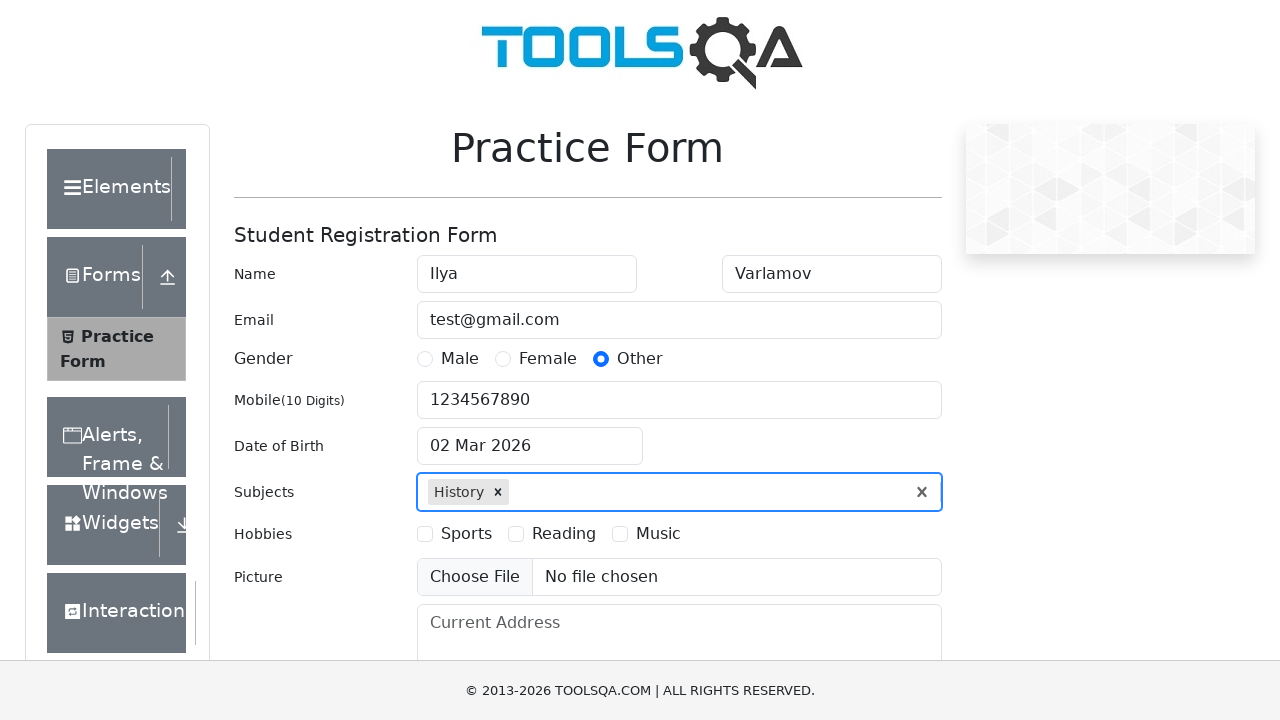

Clicked submit button to submit the form at (885, 499) on #submit
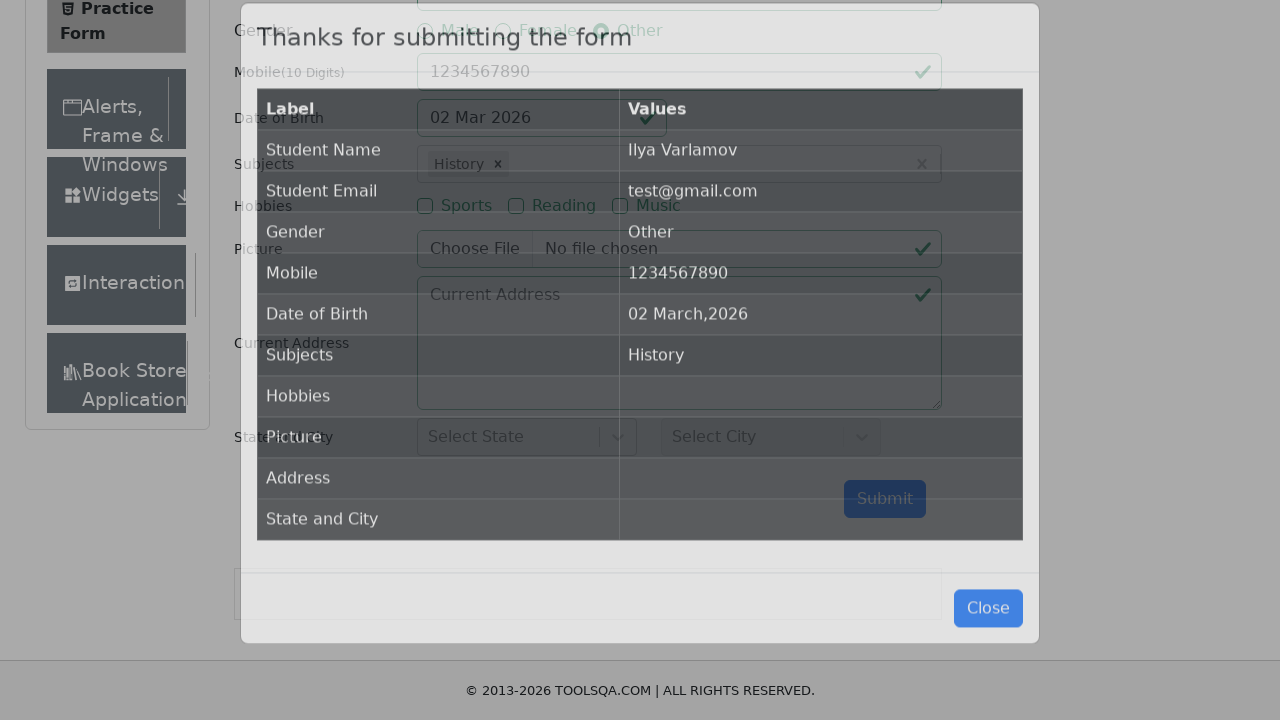

Confirmation modal appeared after form submission
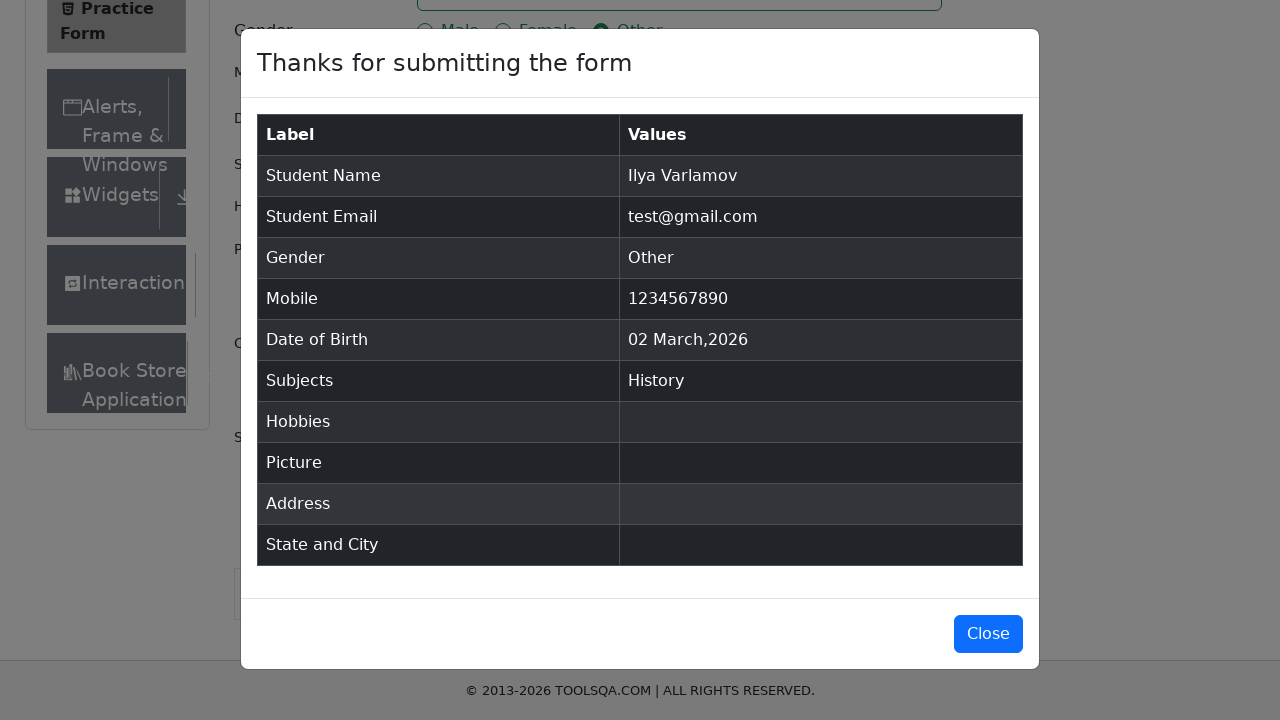

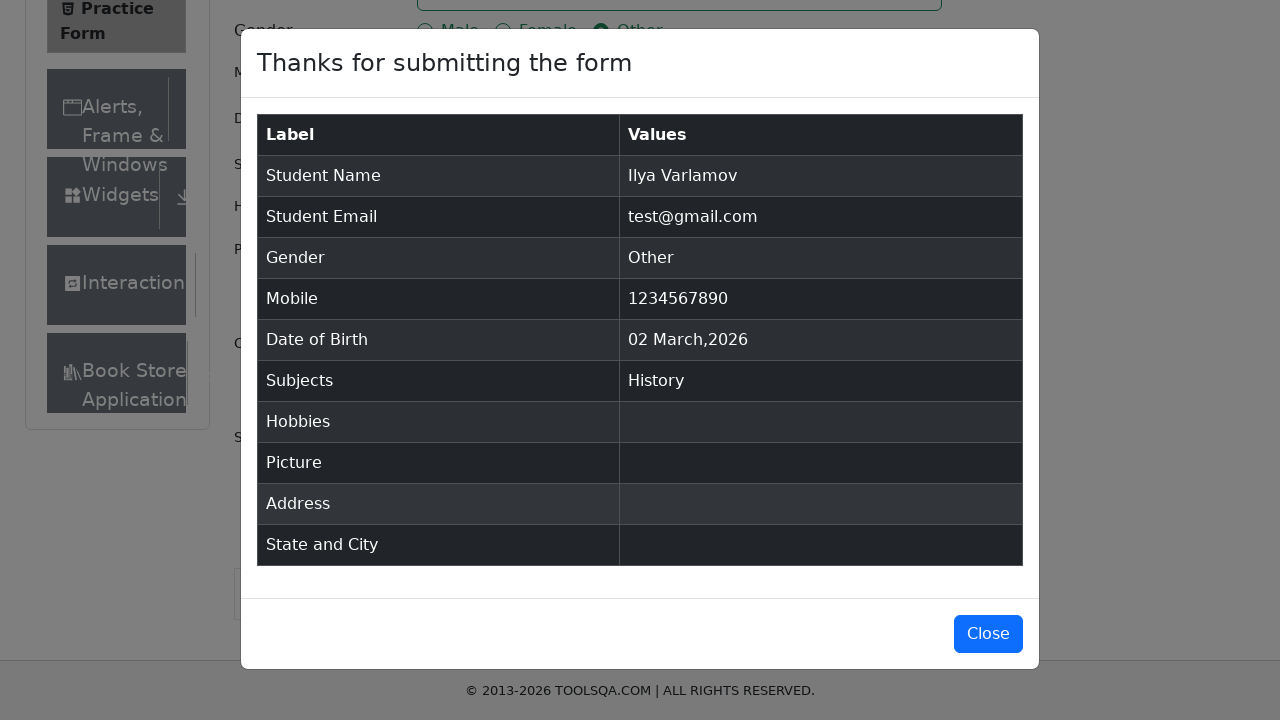